Tests web form by filling text and password fields, then submitting and verifying success message

Starting URL: https://www.selenium.dev/selenium/web/web-form.html

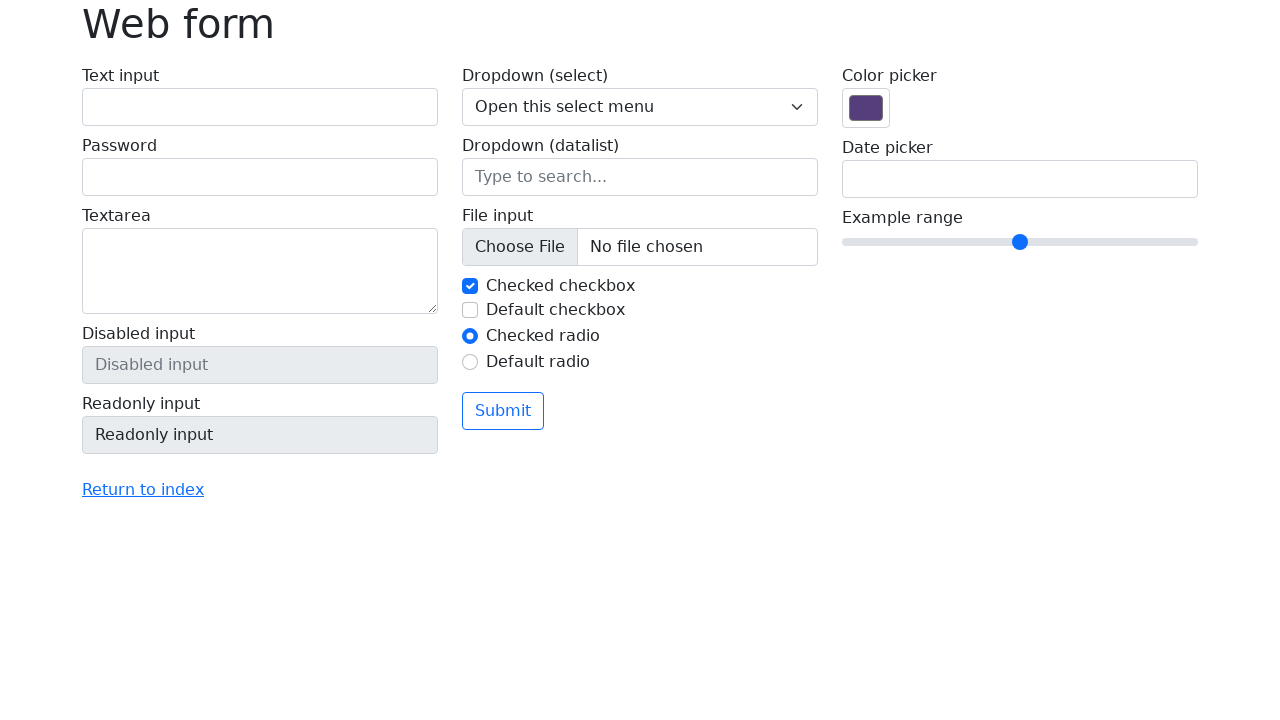

Filled text field with 'Selenium' on input[name='my-text']
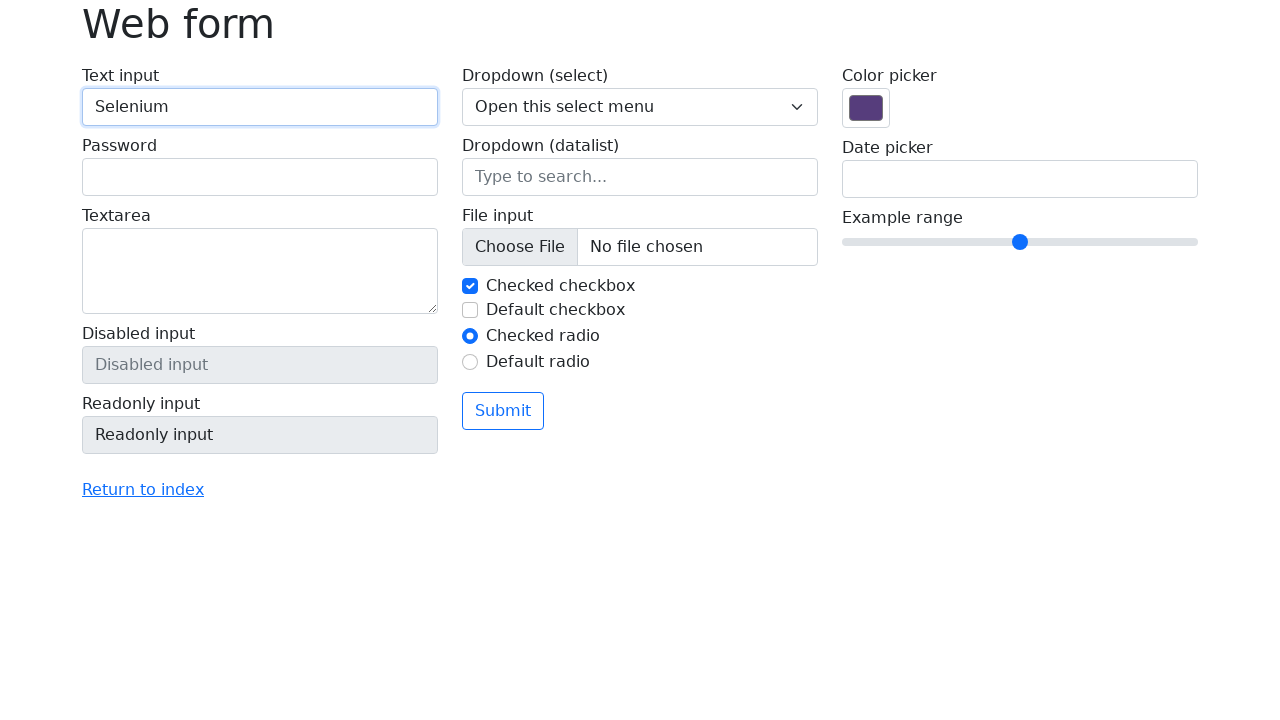

Filled text field with 'SeleniumSelenium' on input[name='my-text']
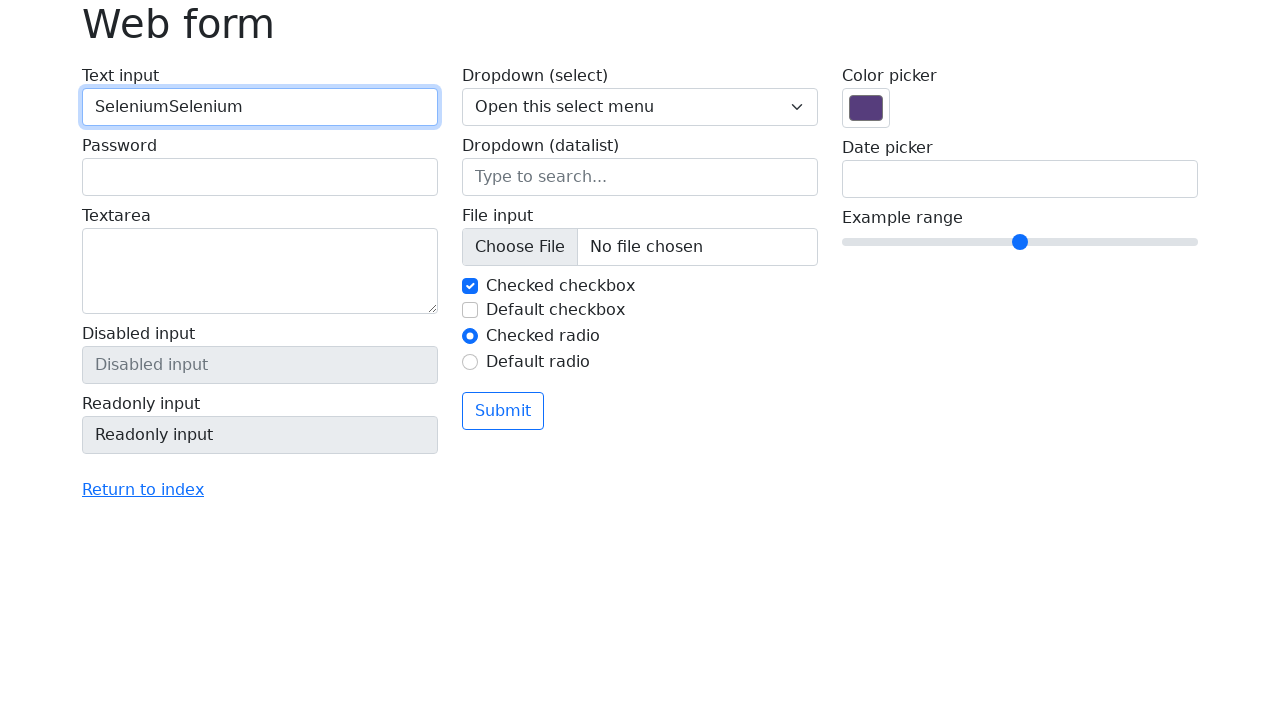

Filled password field with 'WebSel1' on input[name='my-password']
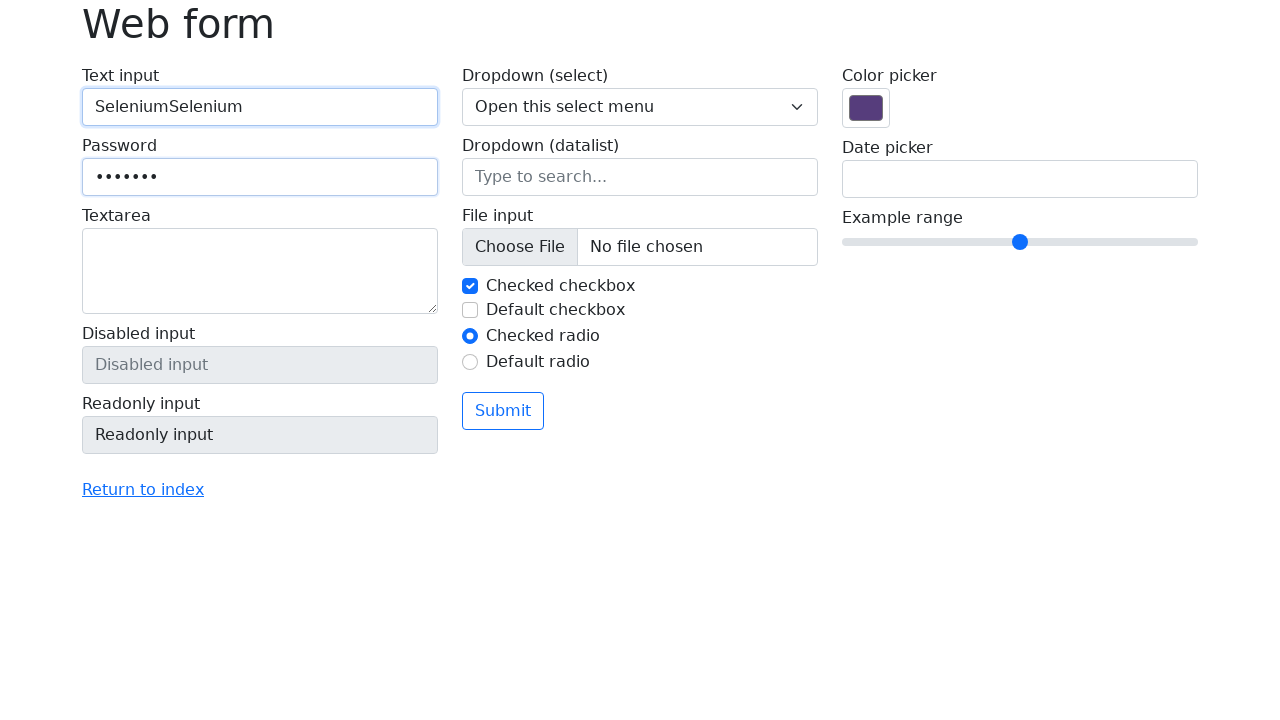

Clicked submit button at (503, 411) on button
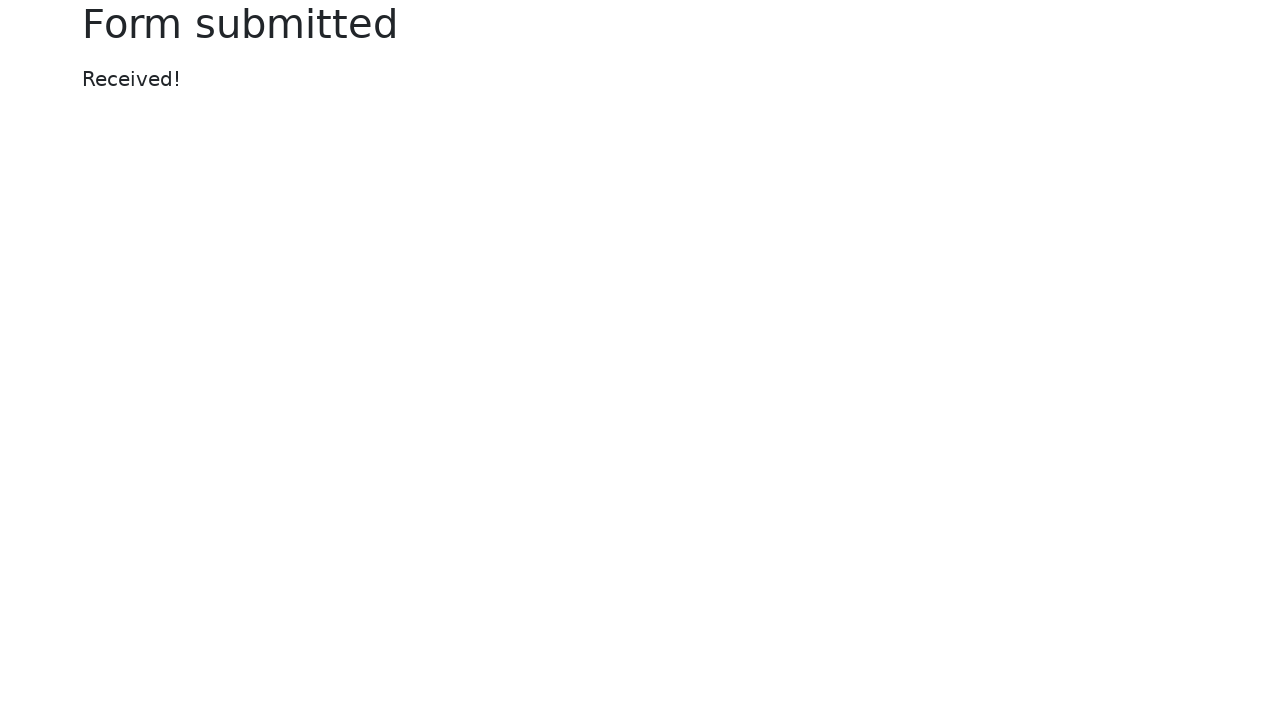

Success message appeared
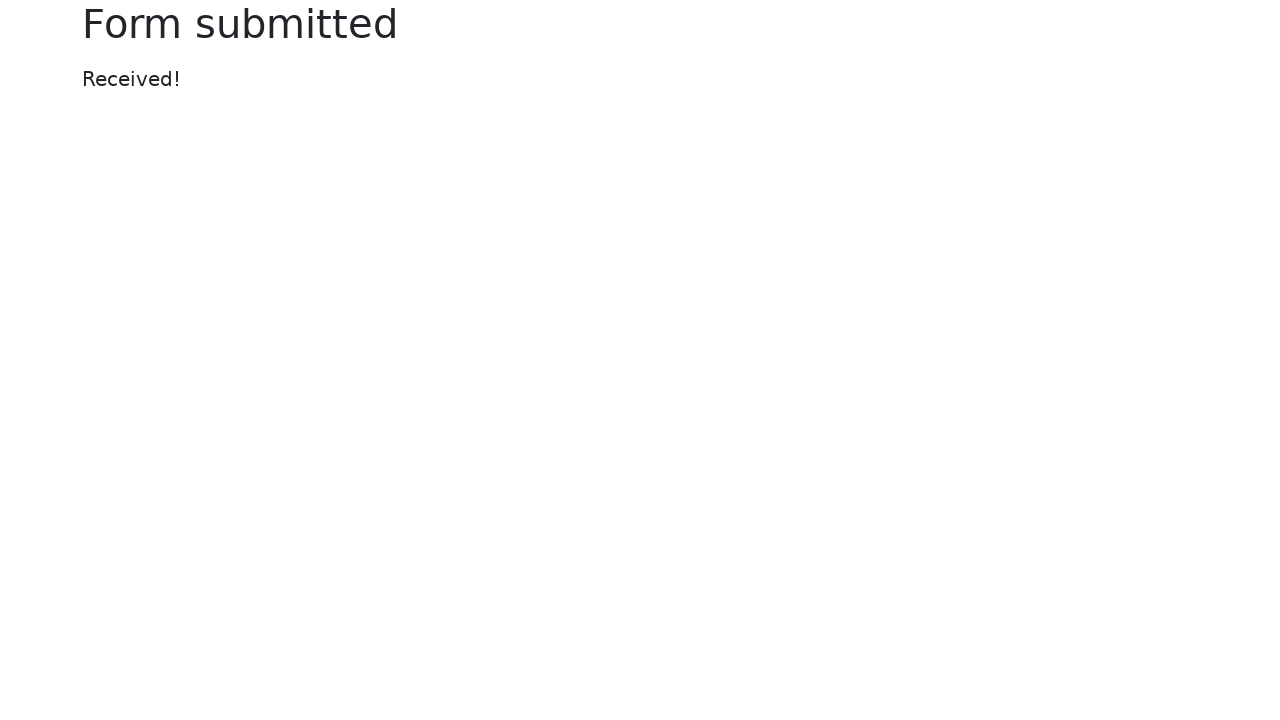

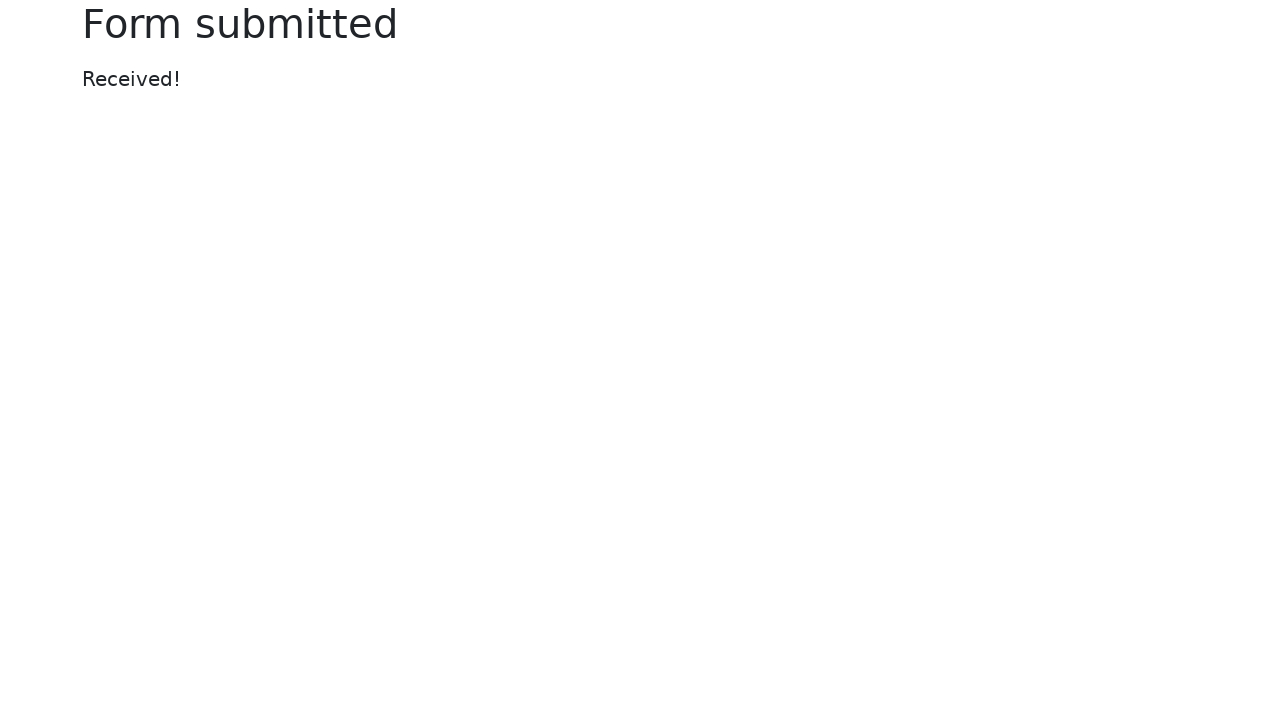